Tests that the input field is cleared after adding a new todo item

Starting URL: https://demo.playwright.dev/todomvc

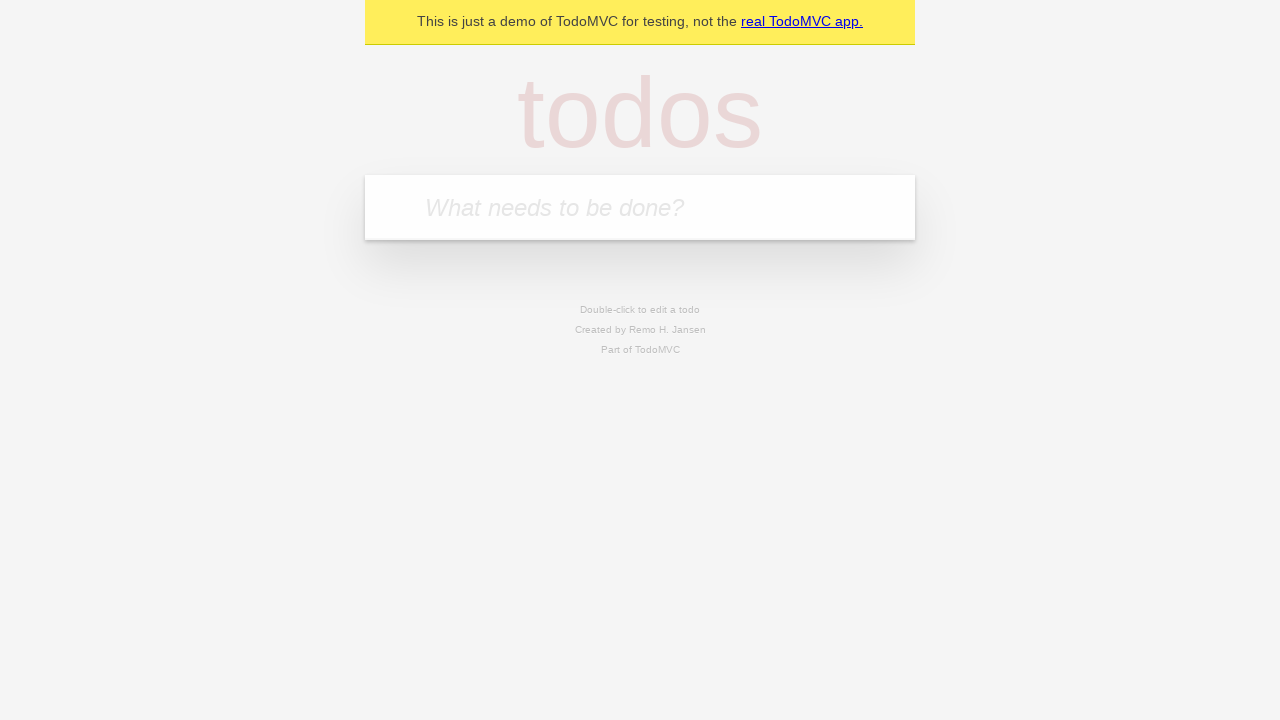

Filled input field with 'Schedule dentist appointment' on input.new-todo
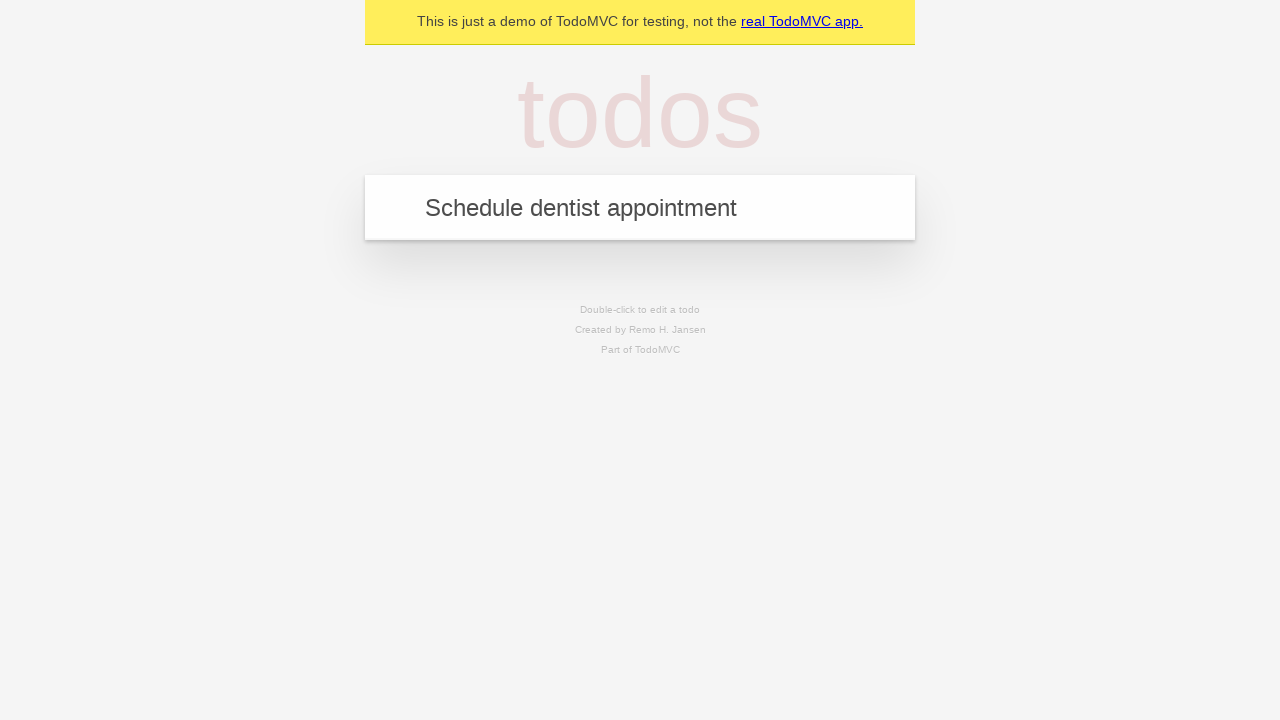

Pressed Enter to add 'Schedule dentist appointment' to todo list on input.new-todo
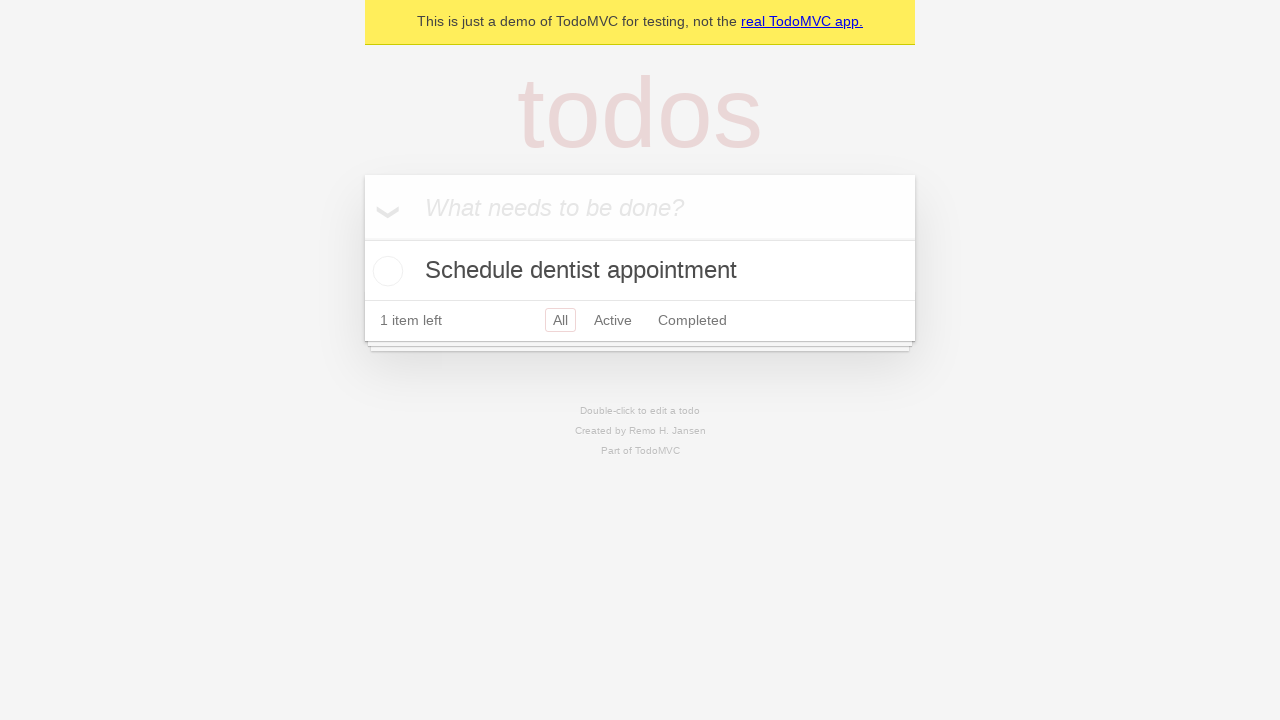

Filled input field with 'Call mom' on input.new-todo
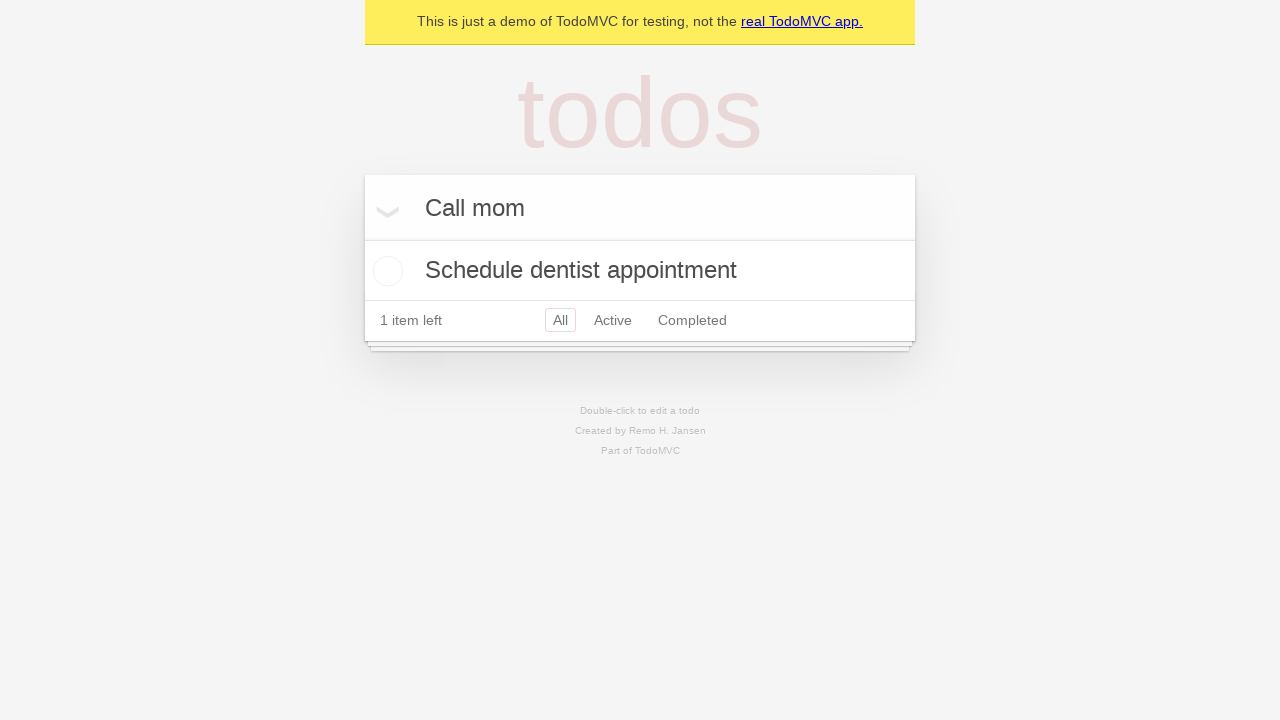

Pressed Enter to add 'Call mom' to todo list on input.new-todo
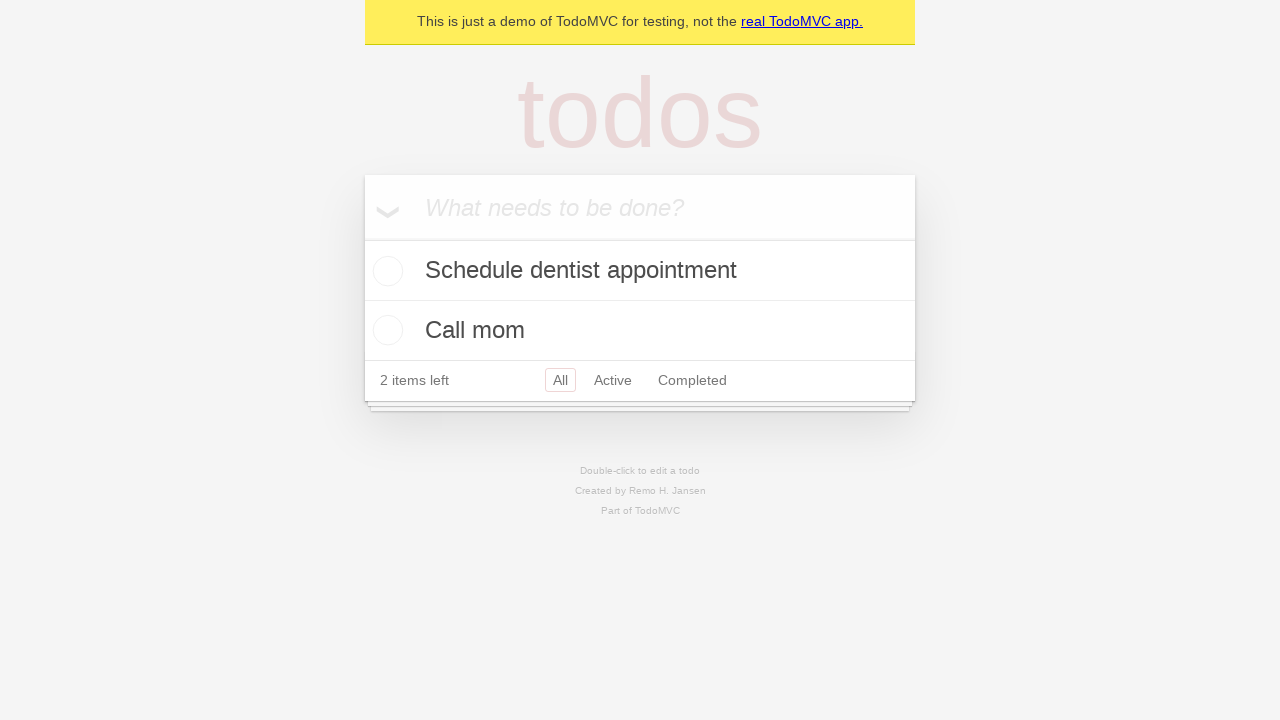

Filled input field with 'Pay bills' on input.new-todo
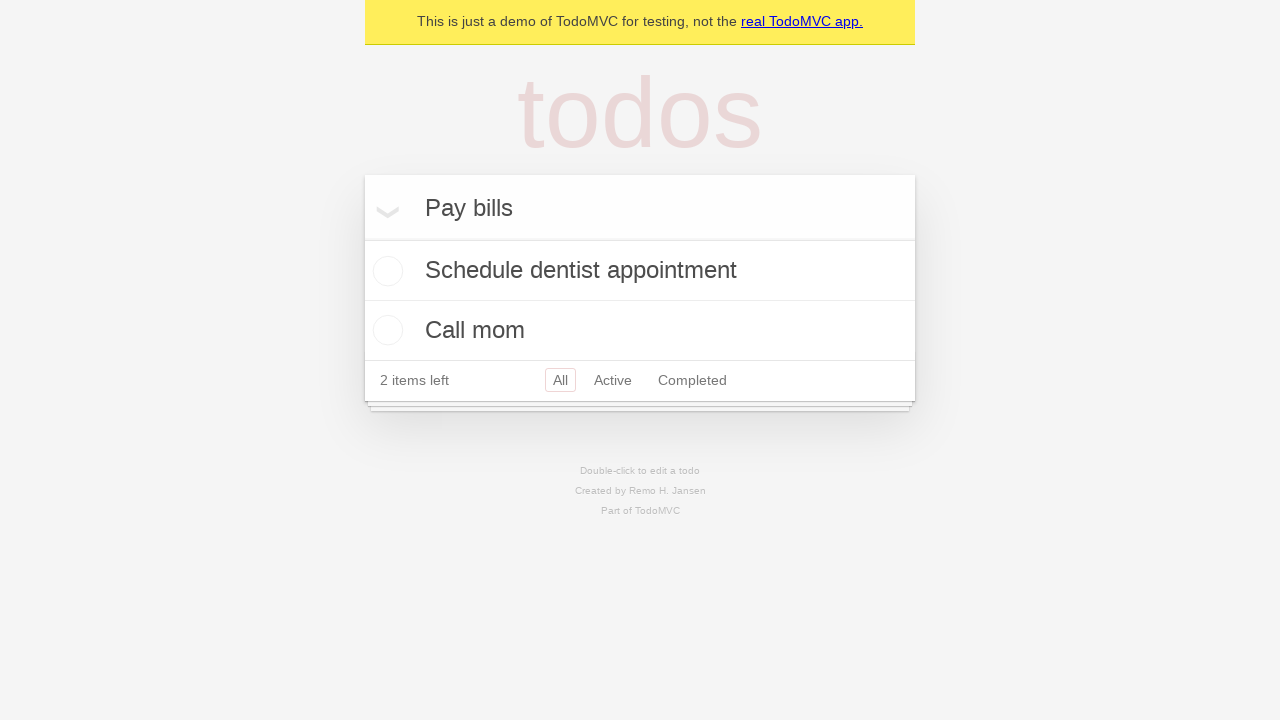

Pressed Enter to add 'Pay bills' to todo list on input.new-todo
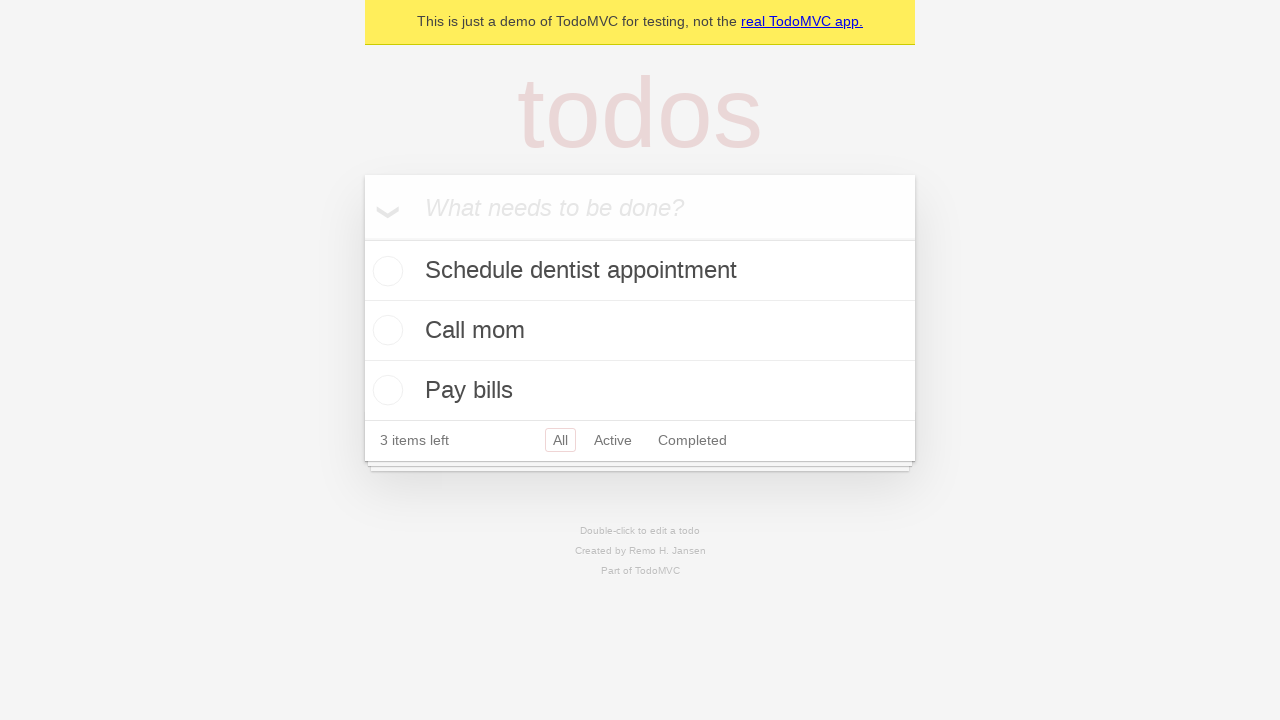

Input field is visible and ready for verification
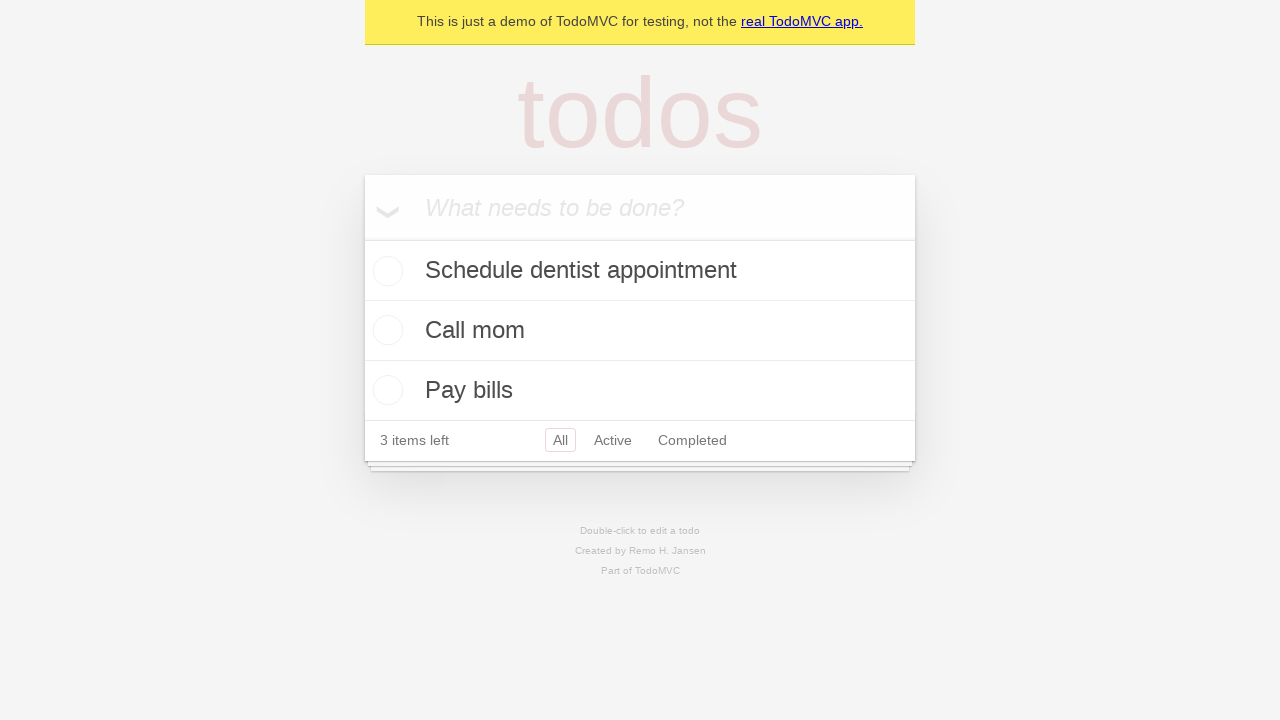

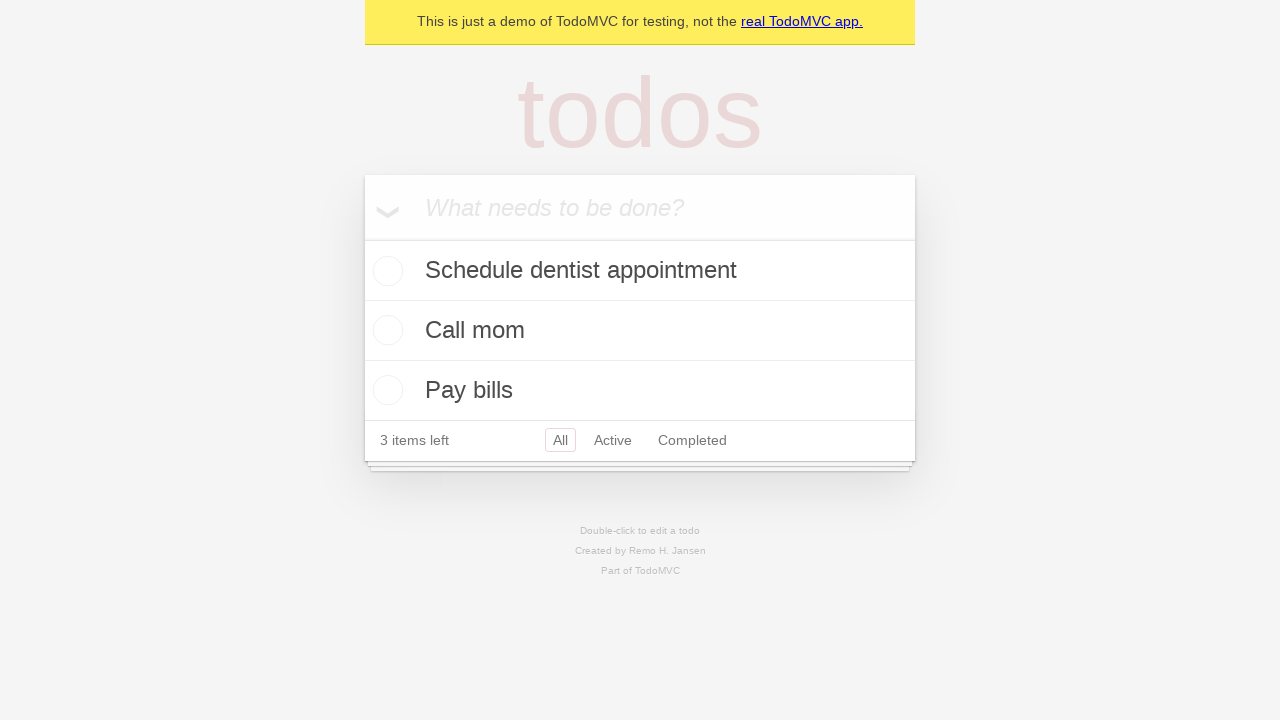